Tests clicking the "Privacy Policy" footer link and verifies the page loads correctly

Starting URL: https://www.citizensfla.com/

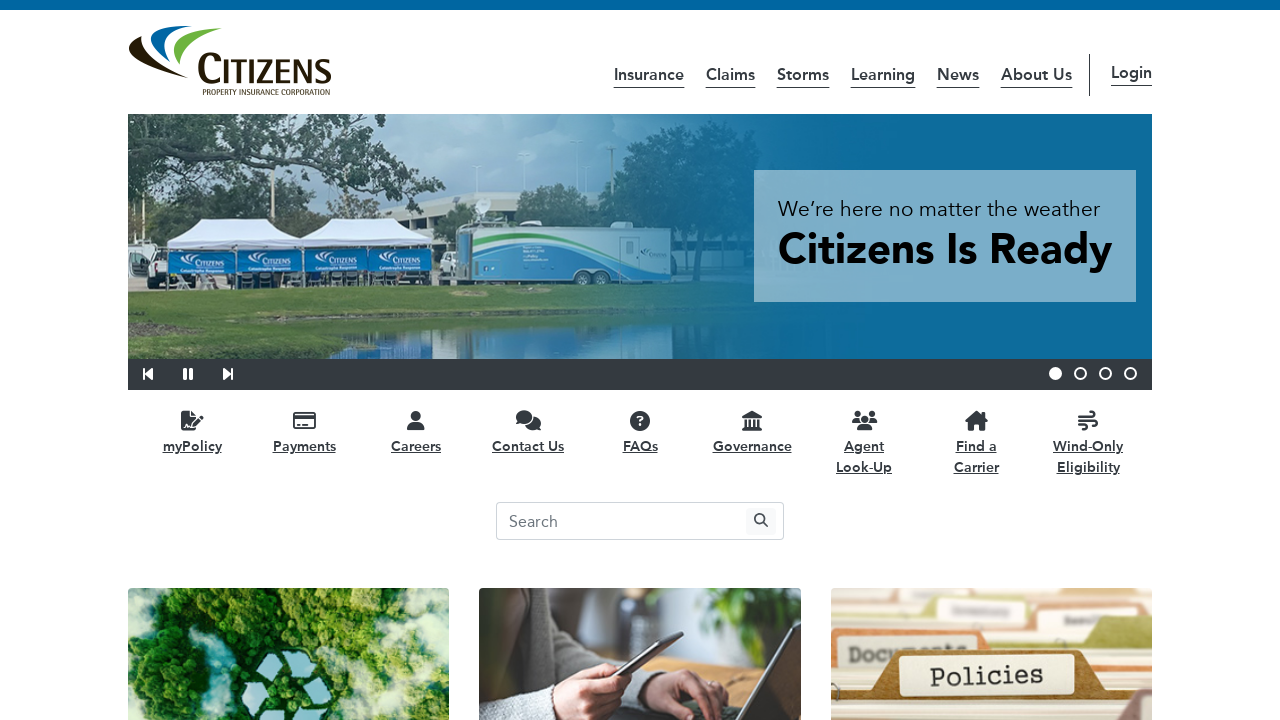

Navigated to Citizens FLA homepage
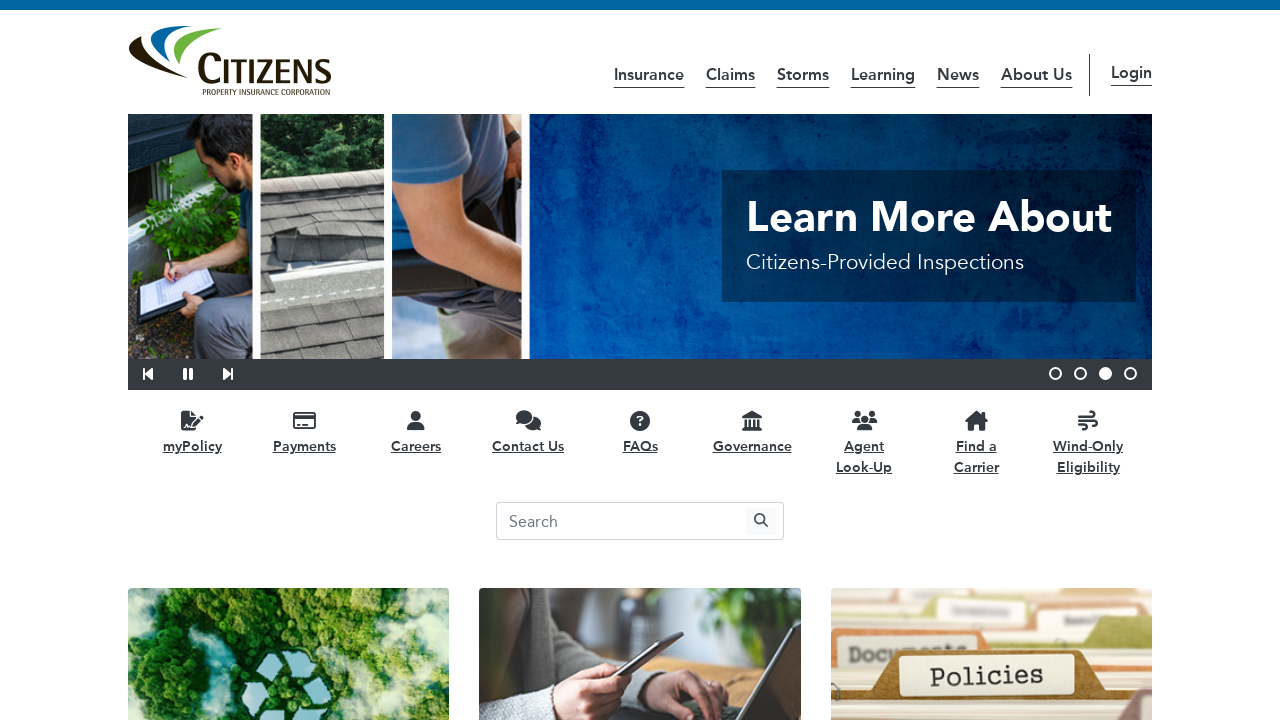

Clicked Privacy Policy footer link at (310, 655) on a:has-text('Privacy Policy')
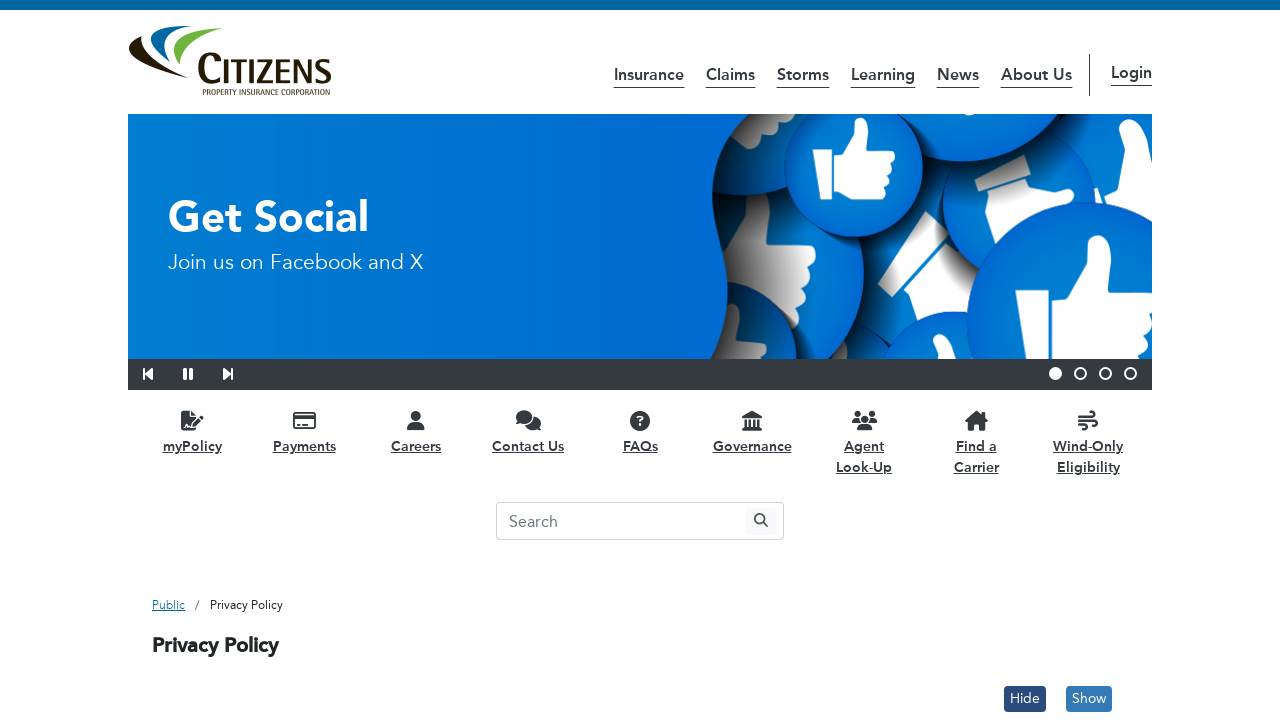

Privacy Policy page loaded and title verified
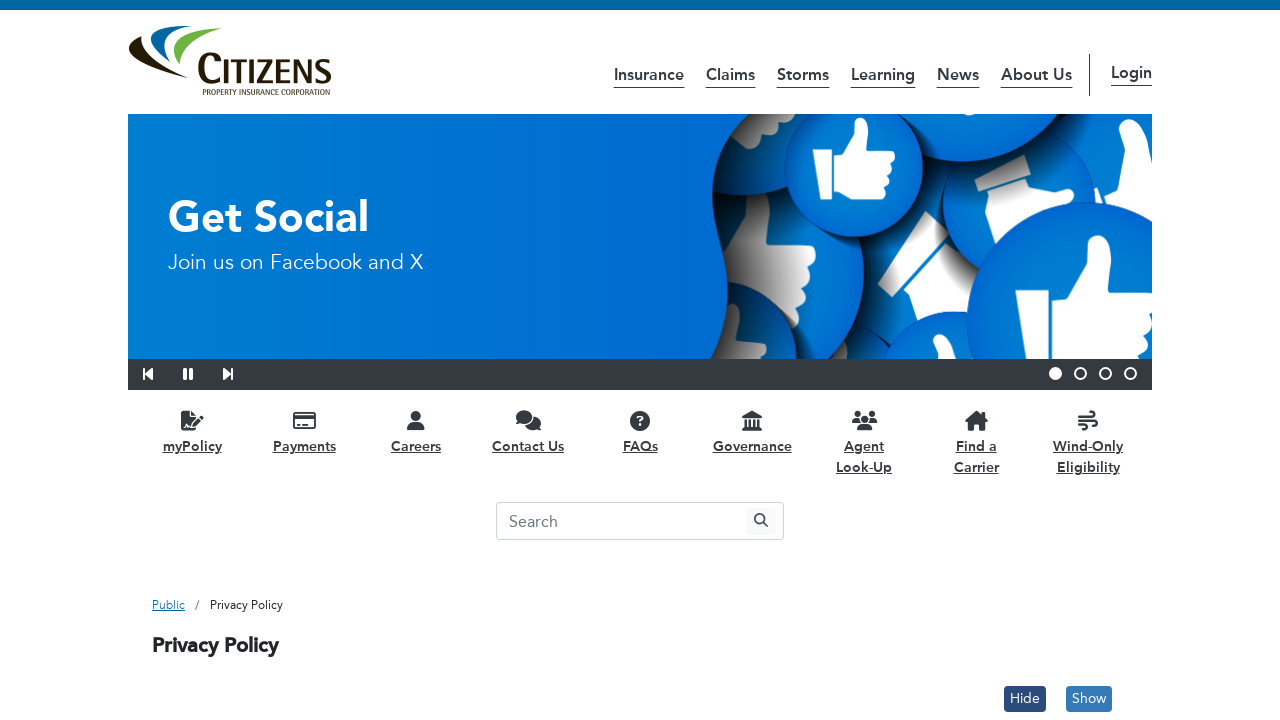

Verified Privacy Policy content is present on the page
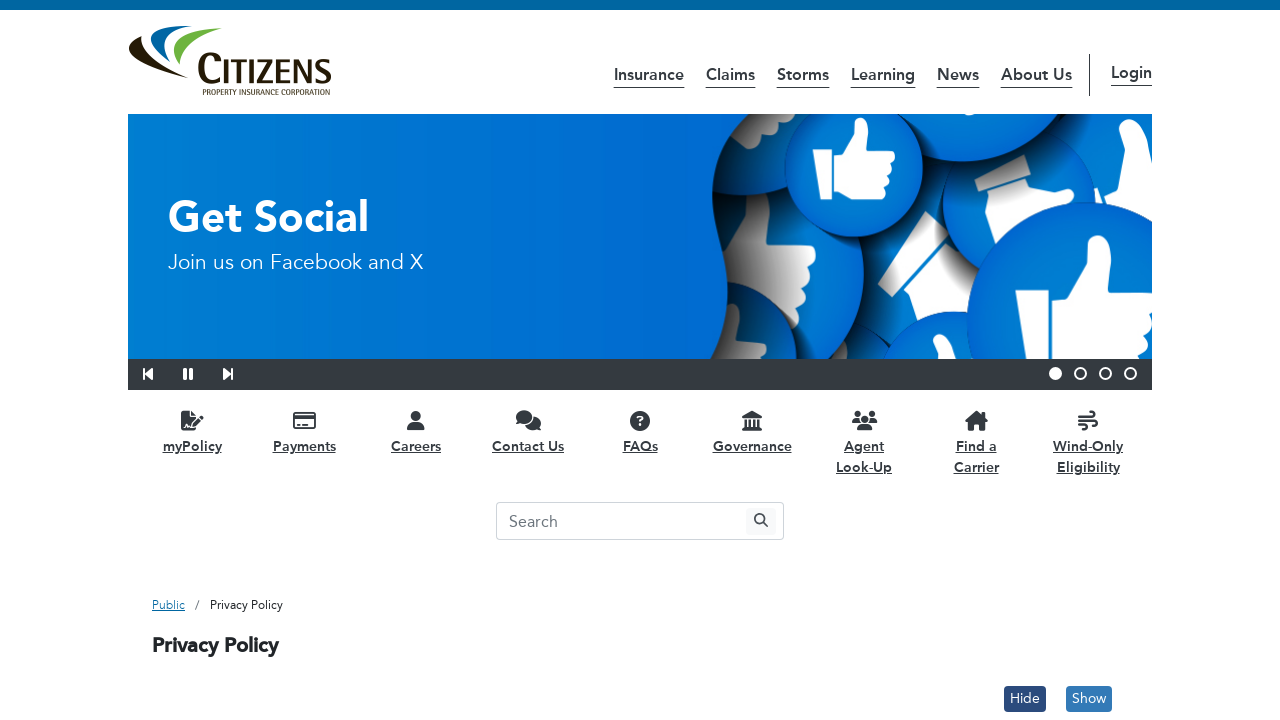

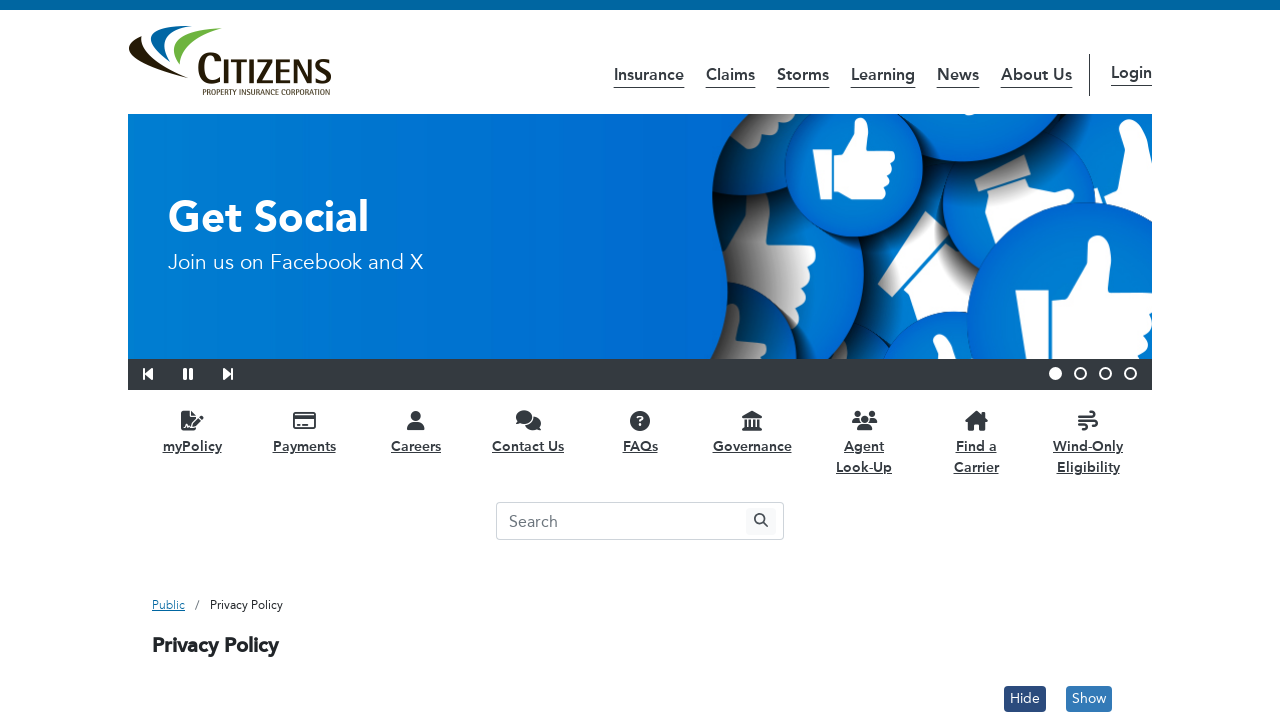